Tests that checking a checkbox results in it being selected

Starting URL: https://artoftesting.com/samplesiteforselenium

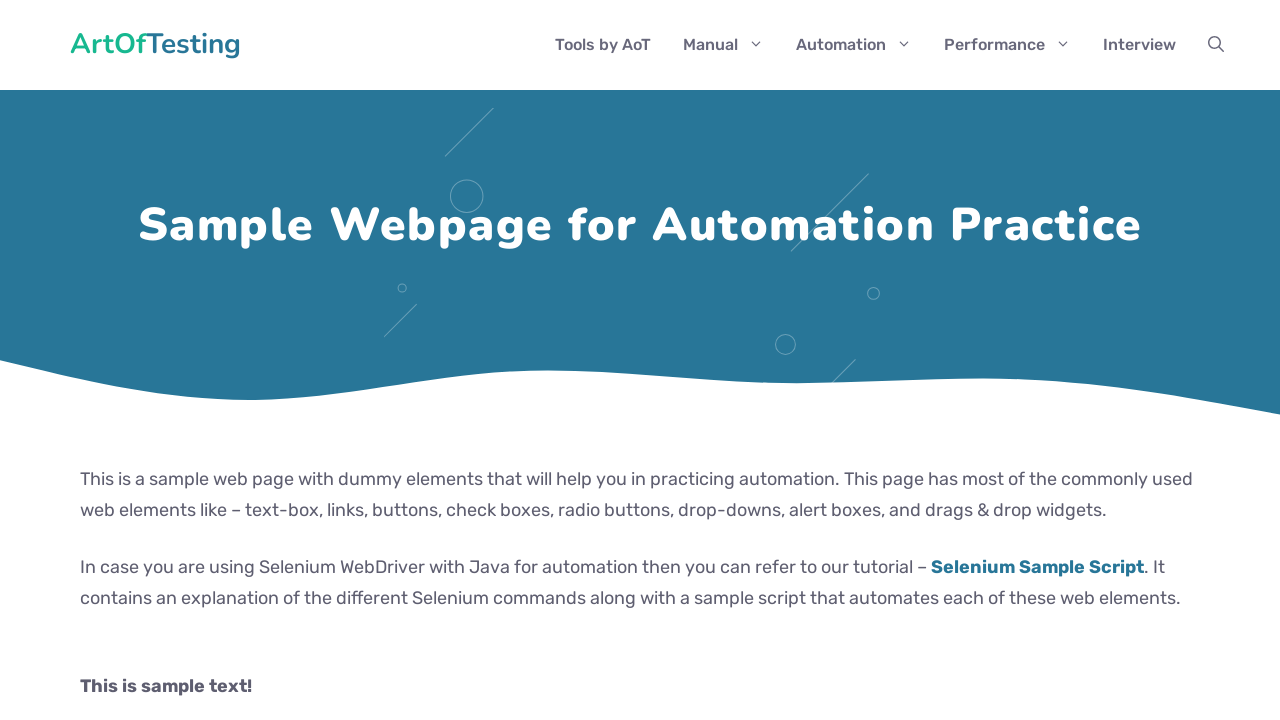

Checked the male checkbox at (86, 360) on #male
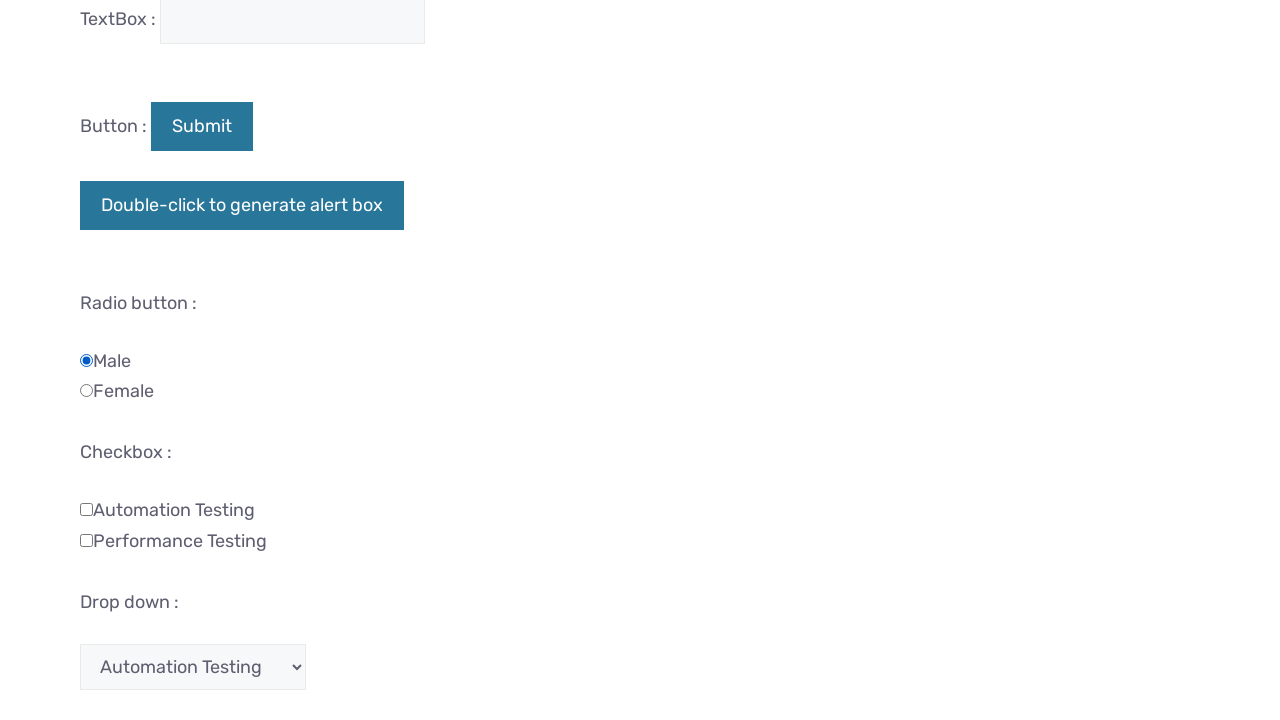

Verified that the male checkbox is checked
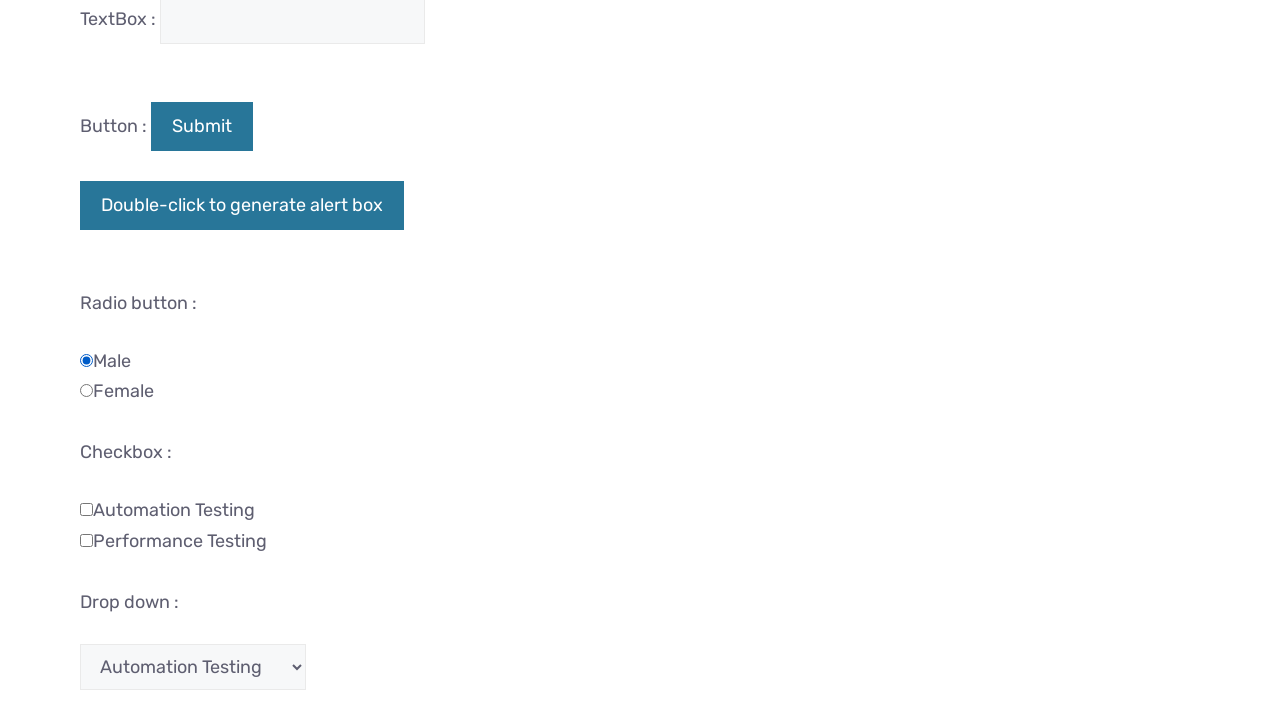

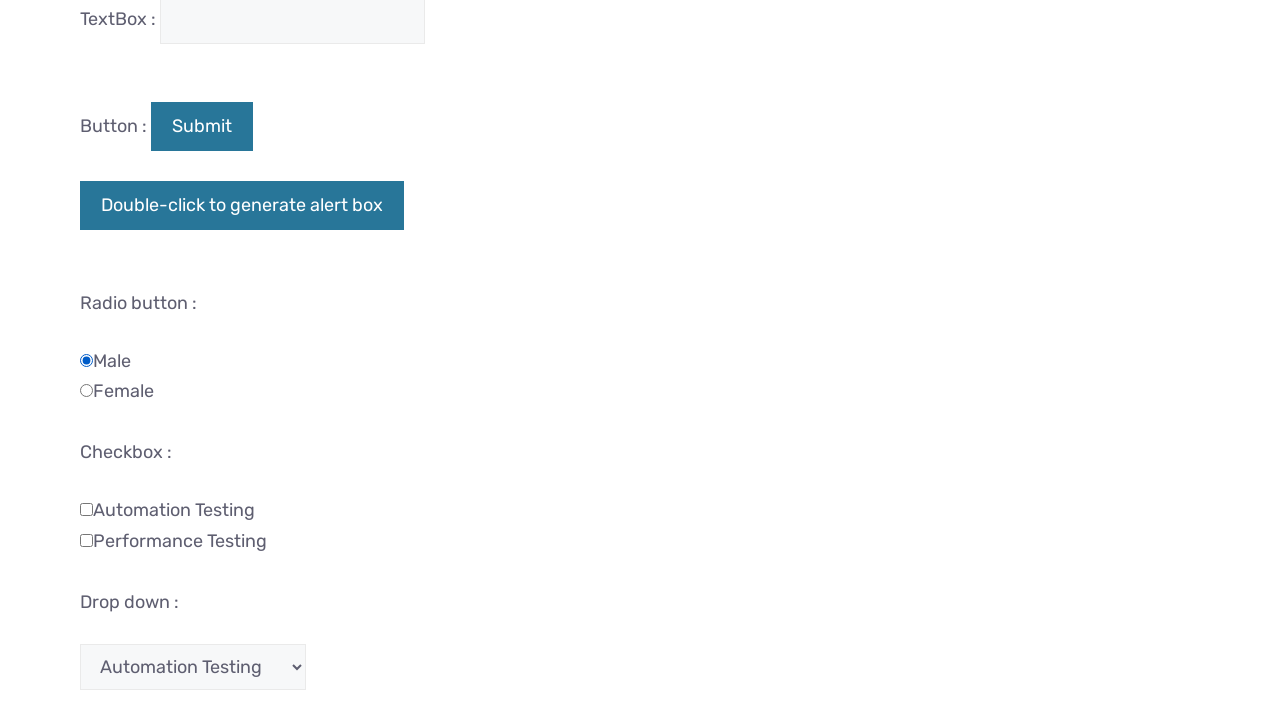